Verifies that the "Full Name" label text is visible on the Text Box page after navigating from the Elements menu.

Starting URL: https://demoqa.com/elements

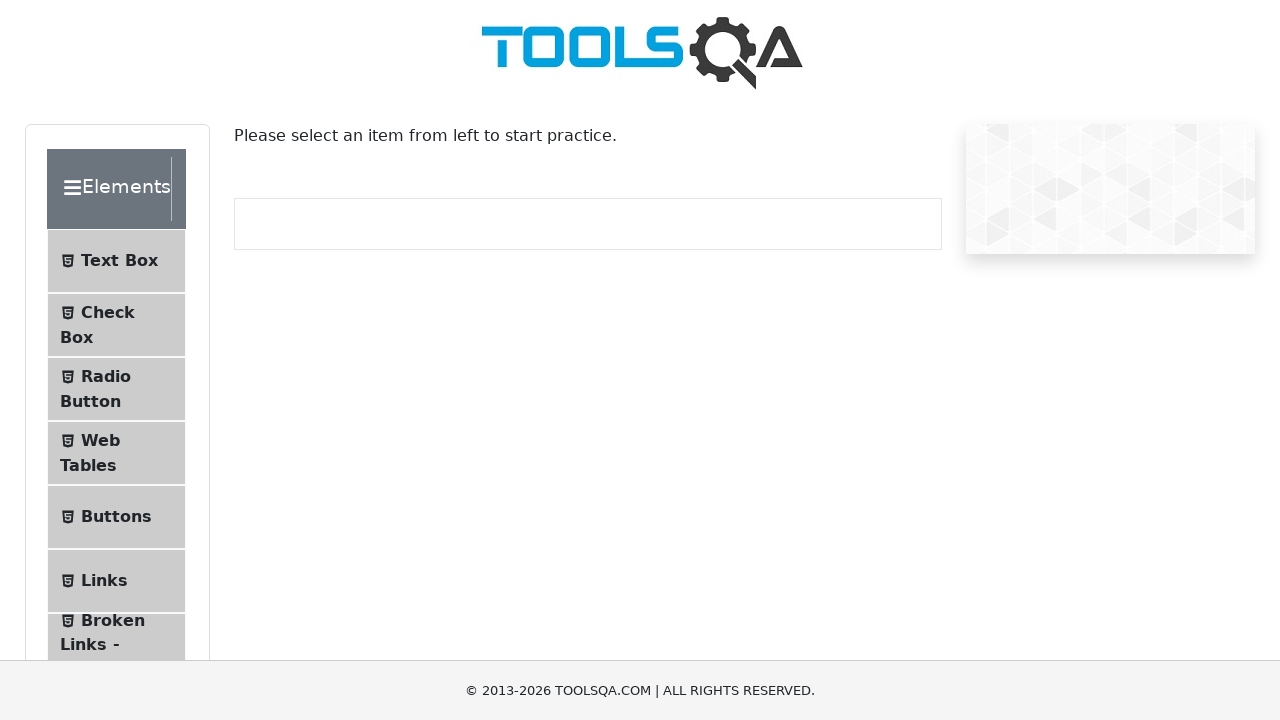

Clicked on Text Box menu item at (119, 261) on internal:text="Text Box"i
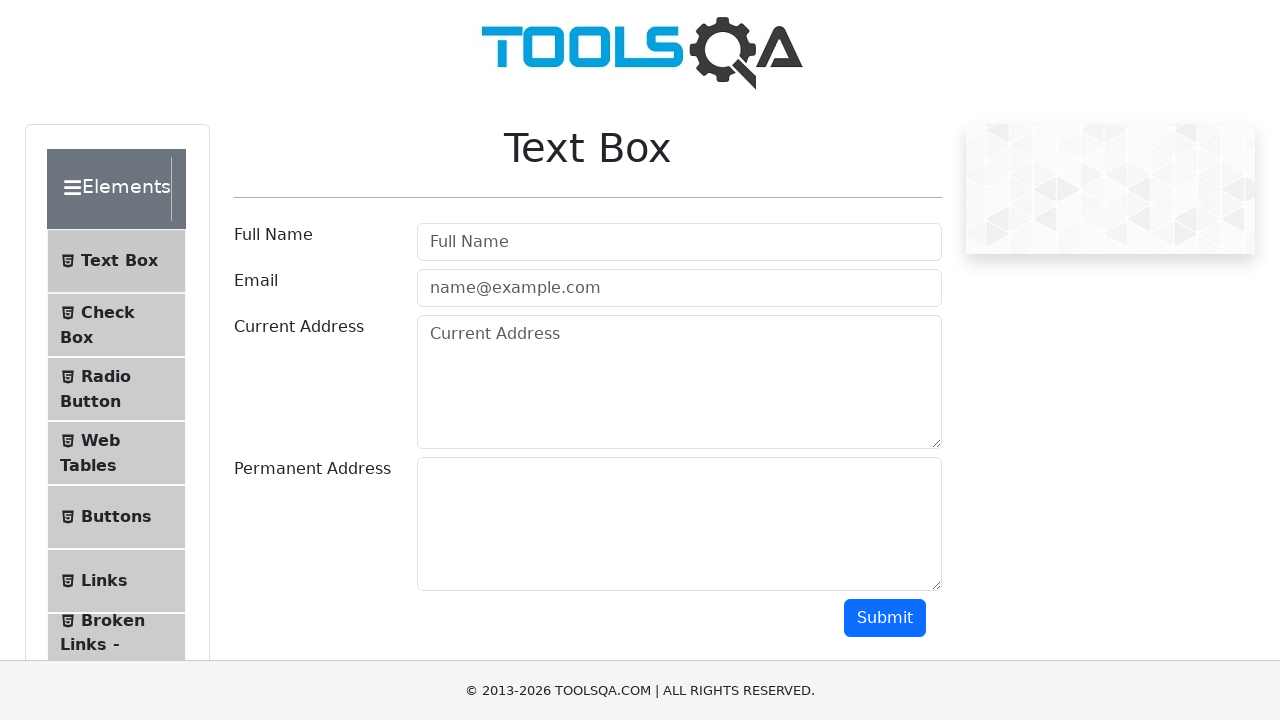

Navigated to Text Box page at https://demoqa.com/text-box
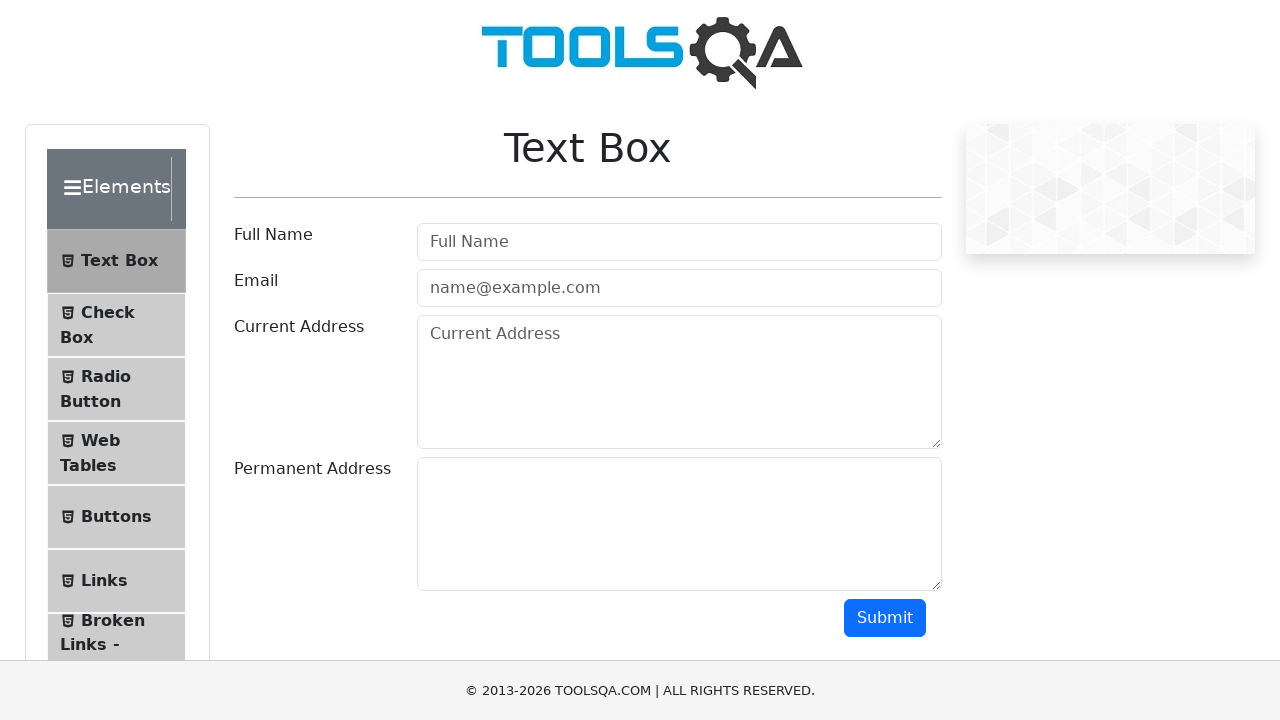

Verified that Full Name label text is visible on the Text Box page
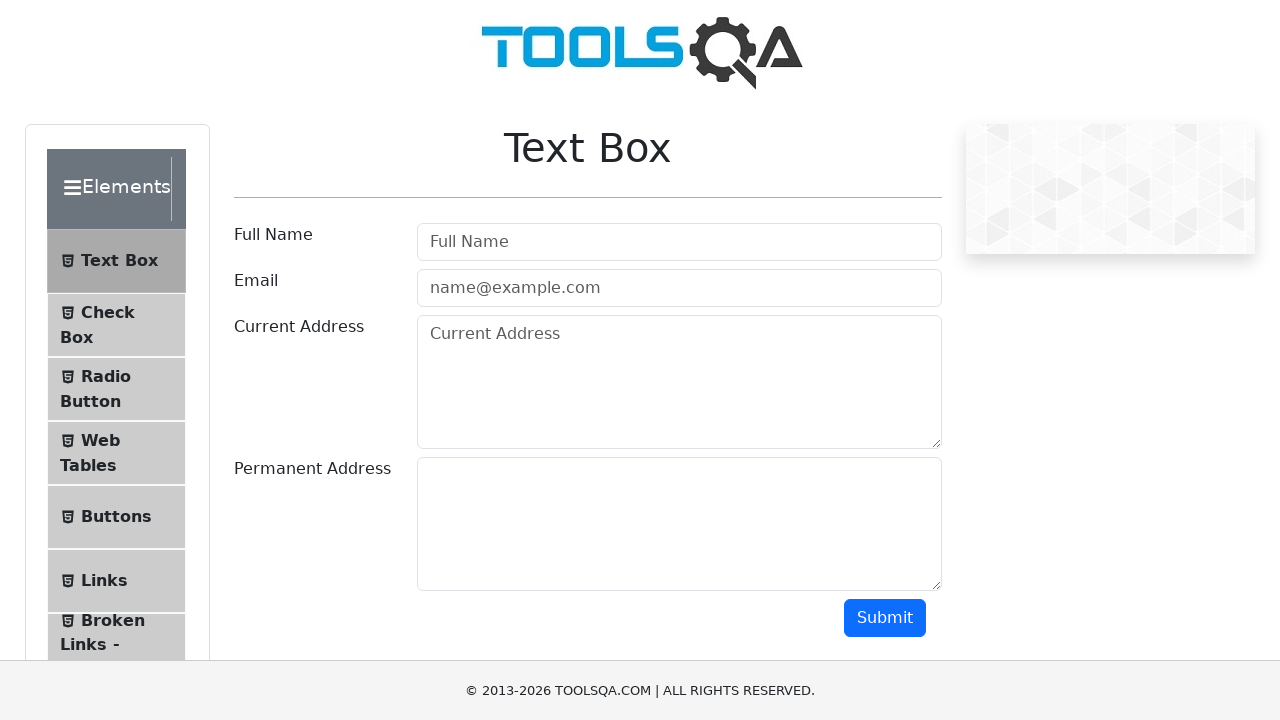

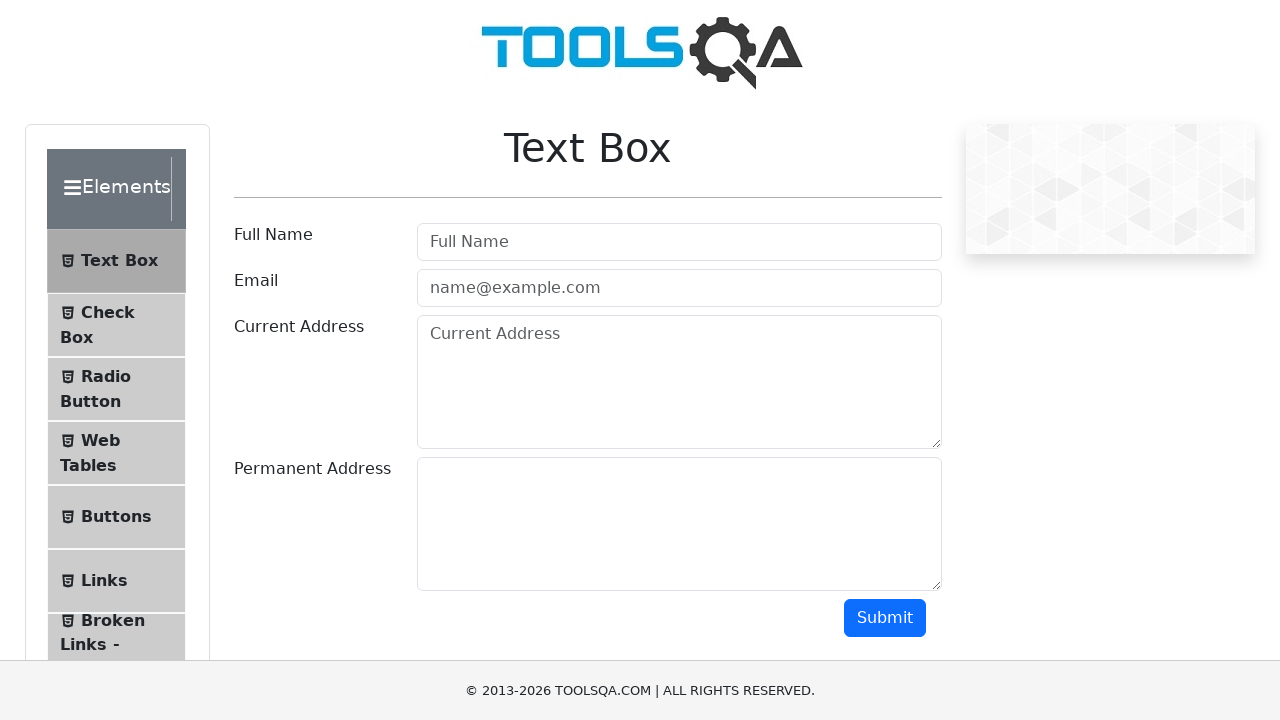